Tests that todo data persists after page reload

Starting URL: https://demo.playwright.dev/todomvc

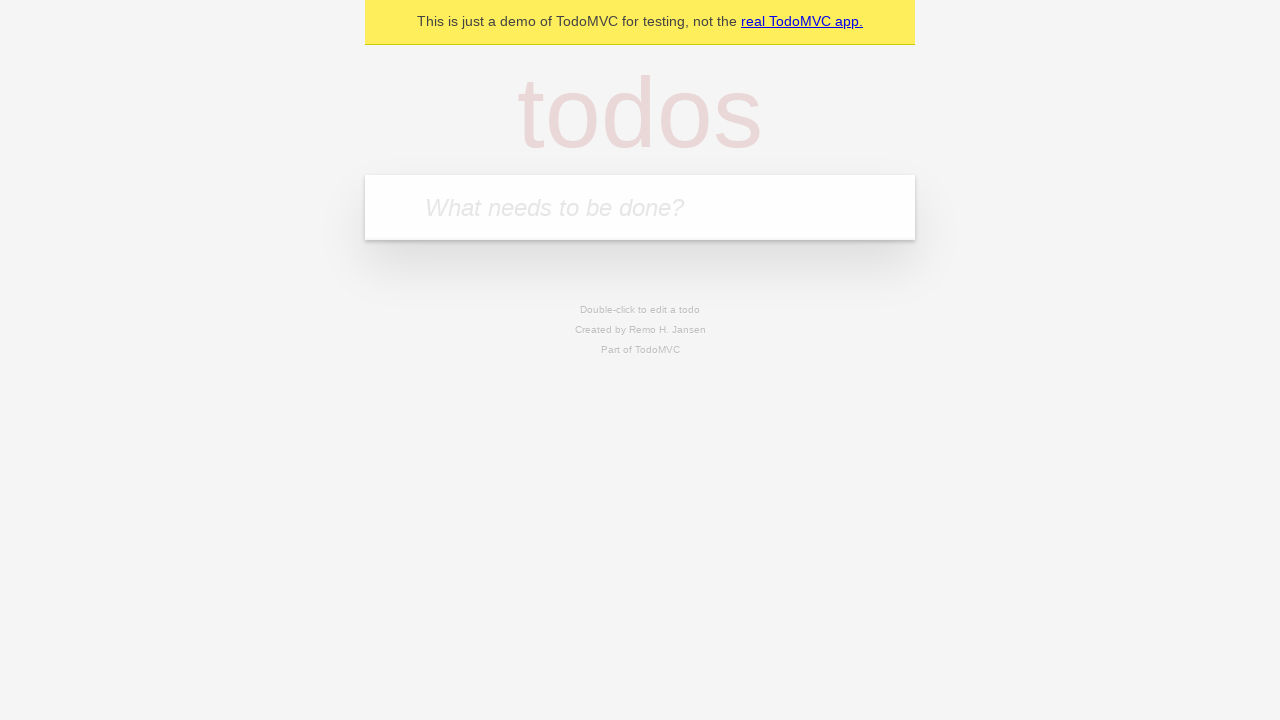

Filled todo input with 'buy some cheese' on internal:attr=[placeholder="What needs to be done?"i]
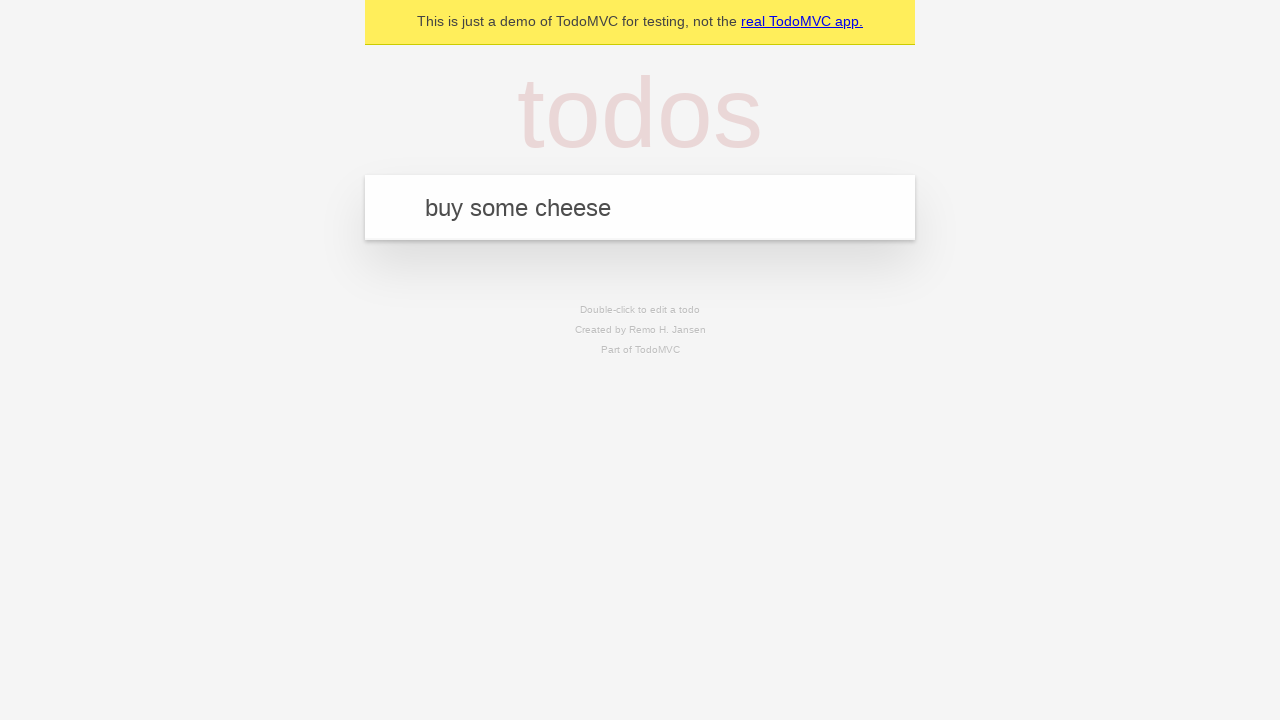

Pressed Enter to add todo 'buy some cheese' on internal:attr=[placeholder="What needs to be done?"i]
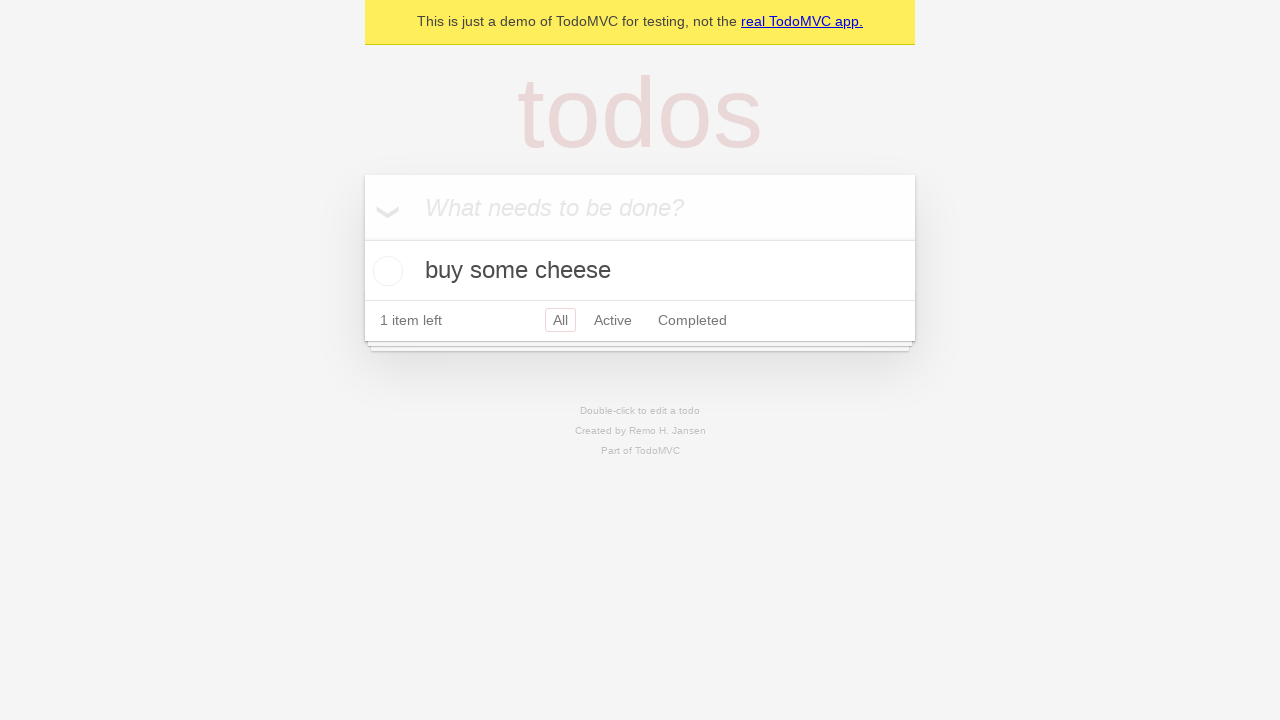

Filled todo input with 'feed the cat' on internal:attr=[placeholder="What needs to be done?"i]
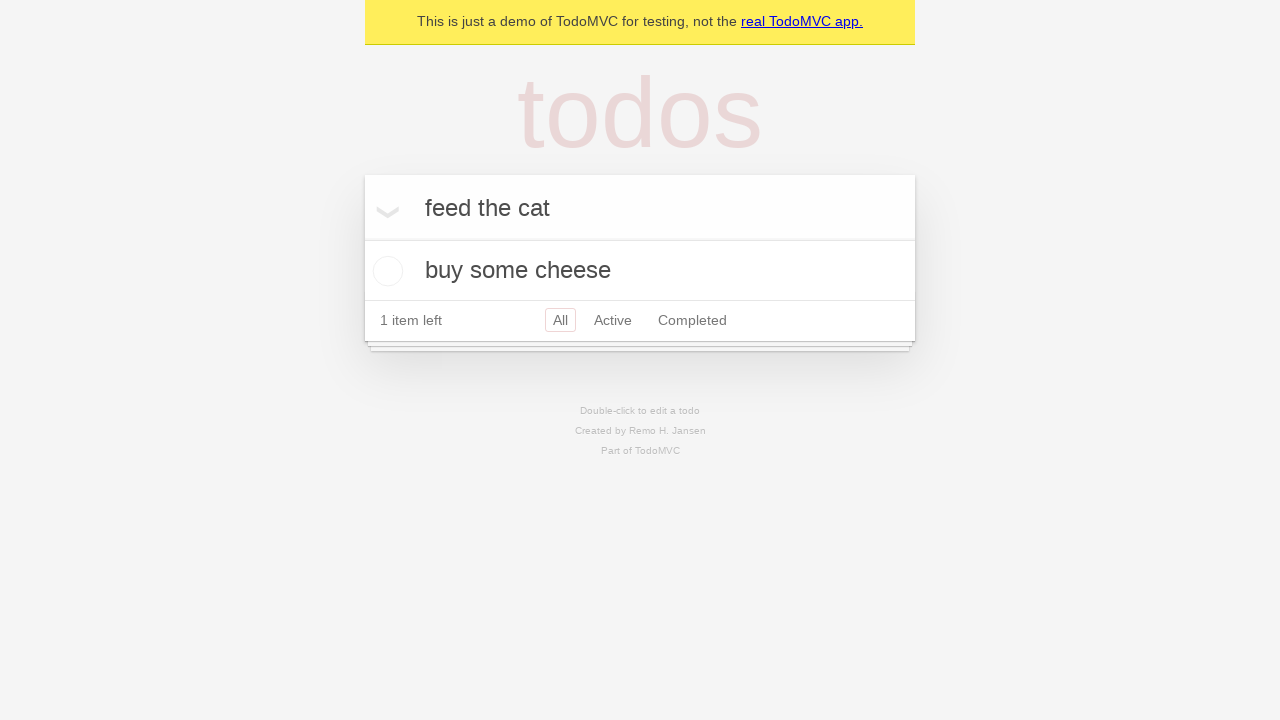

Pressed Enter to add todo 'feed the cat' on internal:attr=[placeholder="What needs to be done?"i]
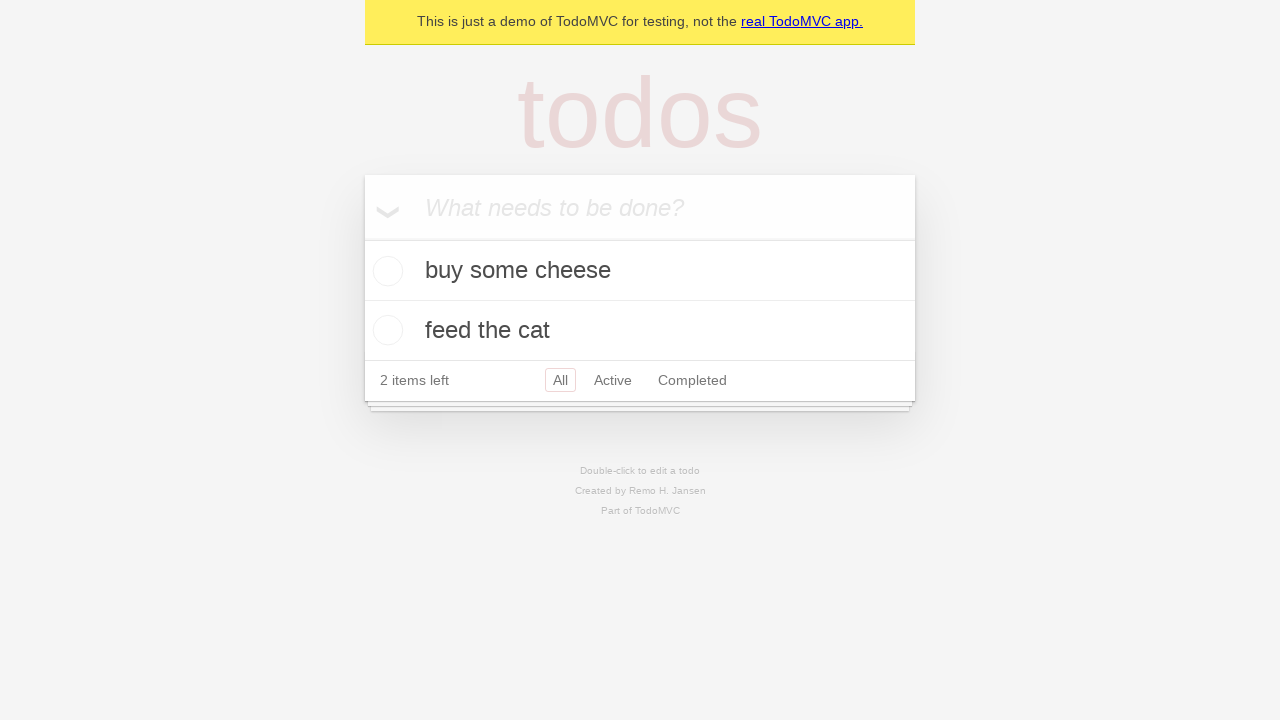

Located all todo items
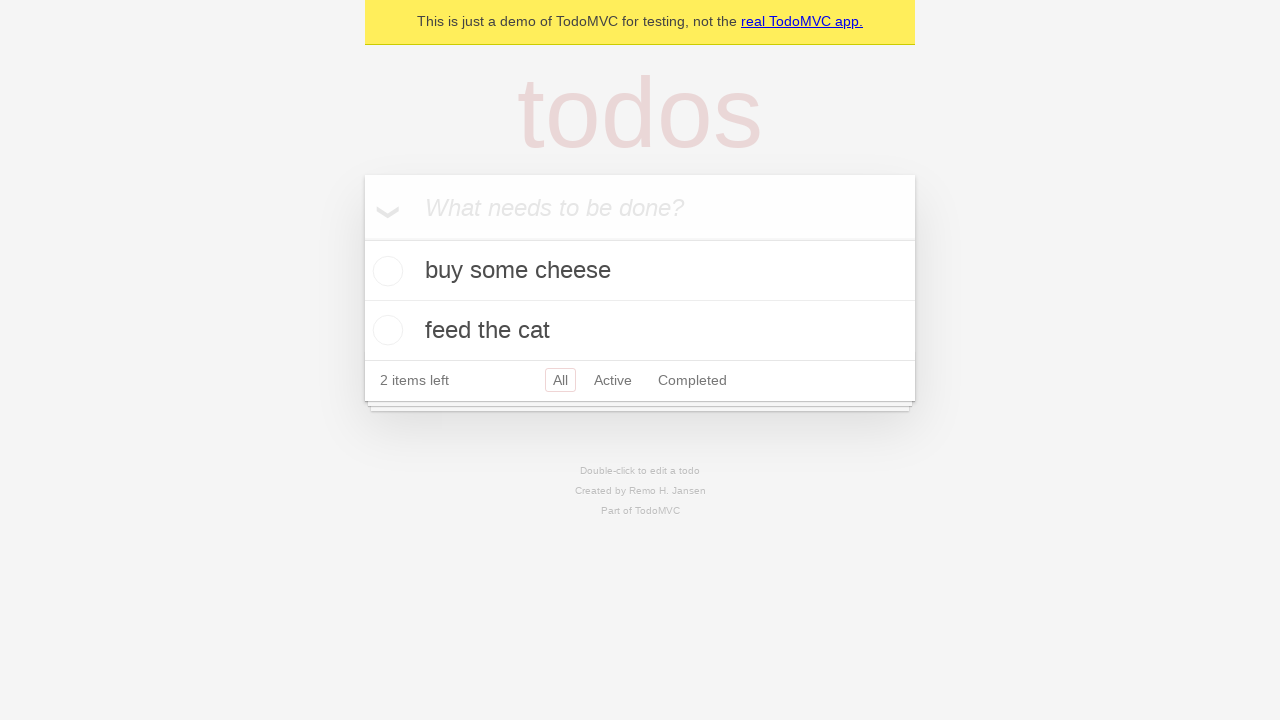

Located checkbox for first todo item
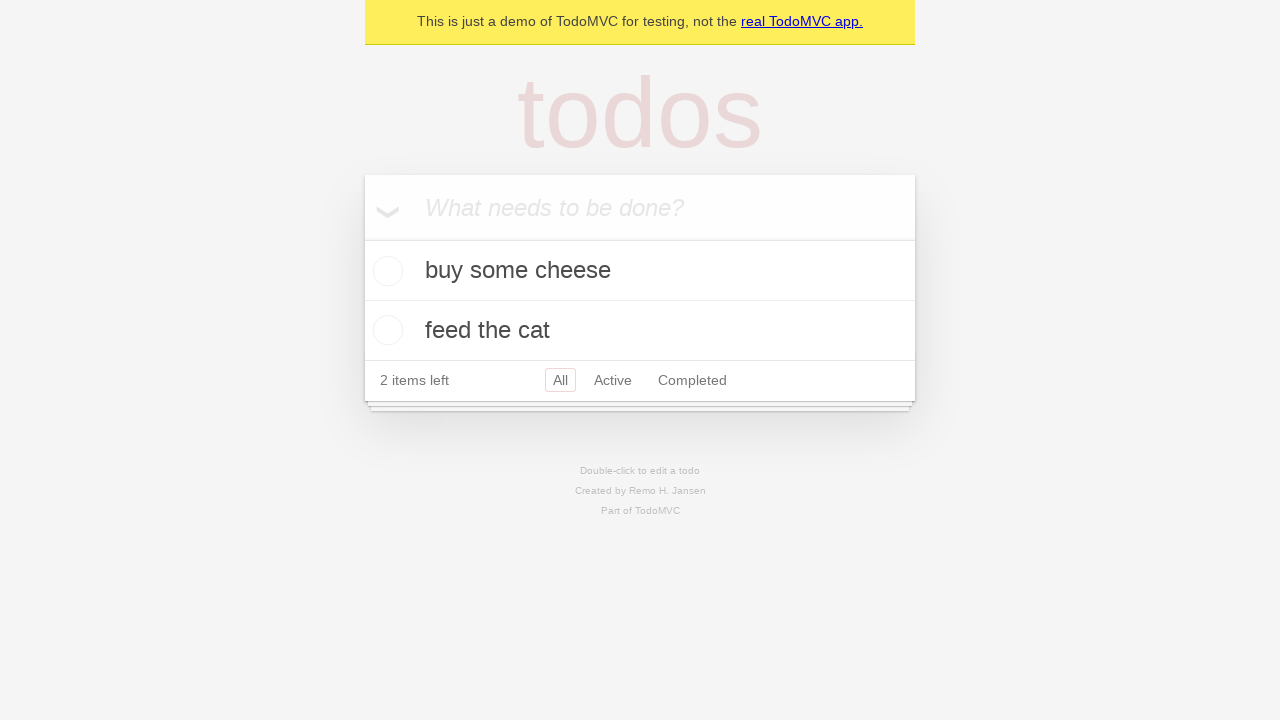

Checked the first todo item at (385, 271) on internal:testid=[data-testid="todo-item"s] >> nth=0 >> internal:role=checkbox
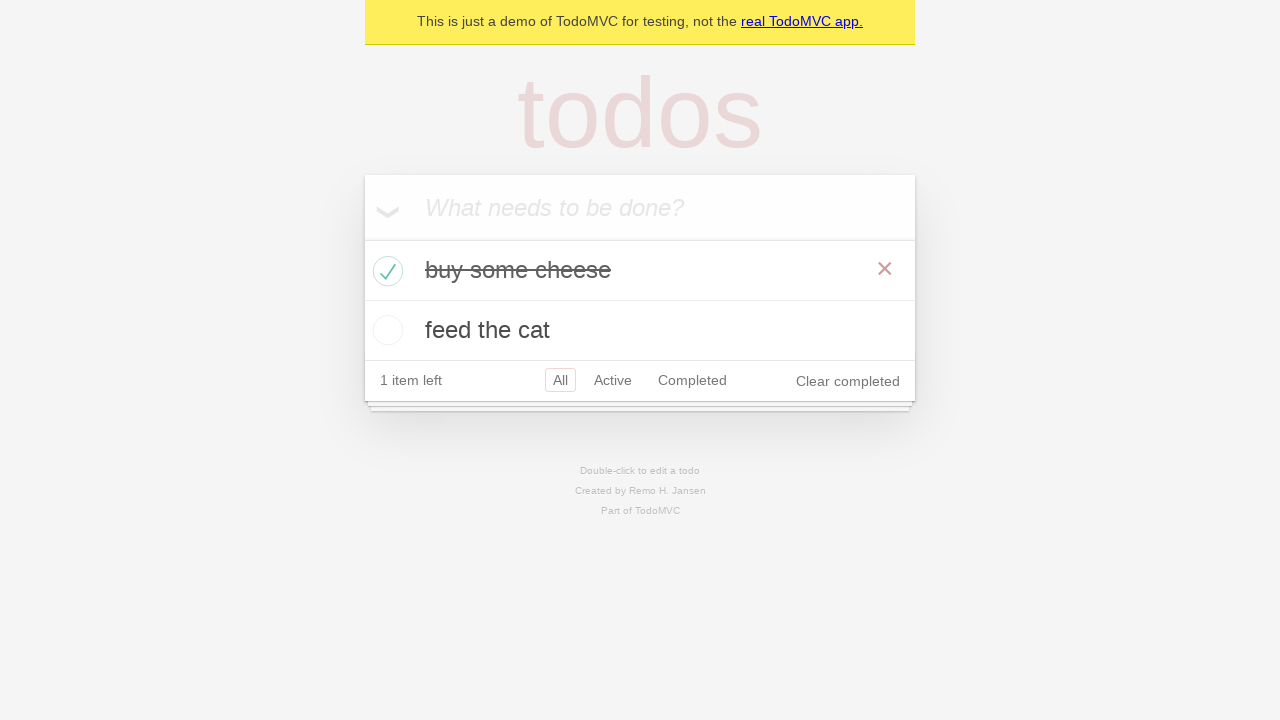

Reloaded the page to test data persistence
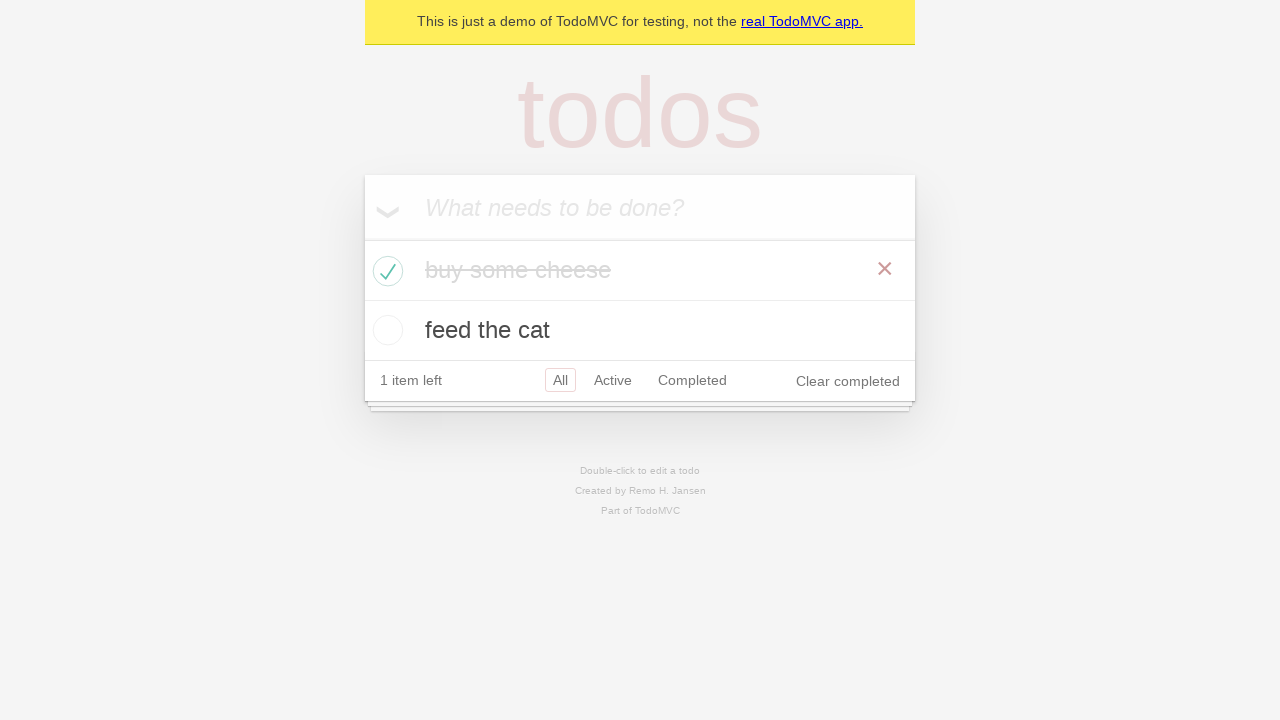

Verified todo items are visible after page reload
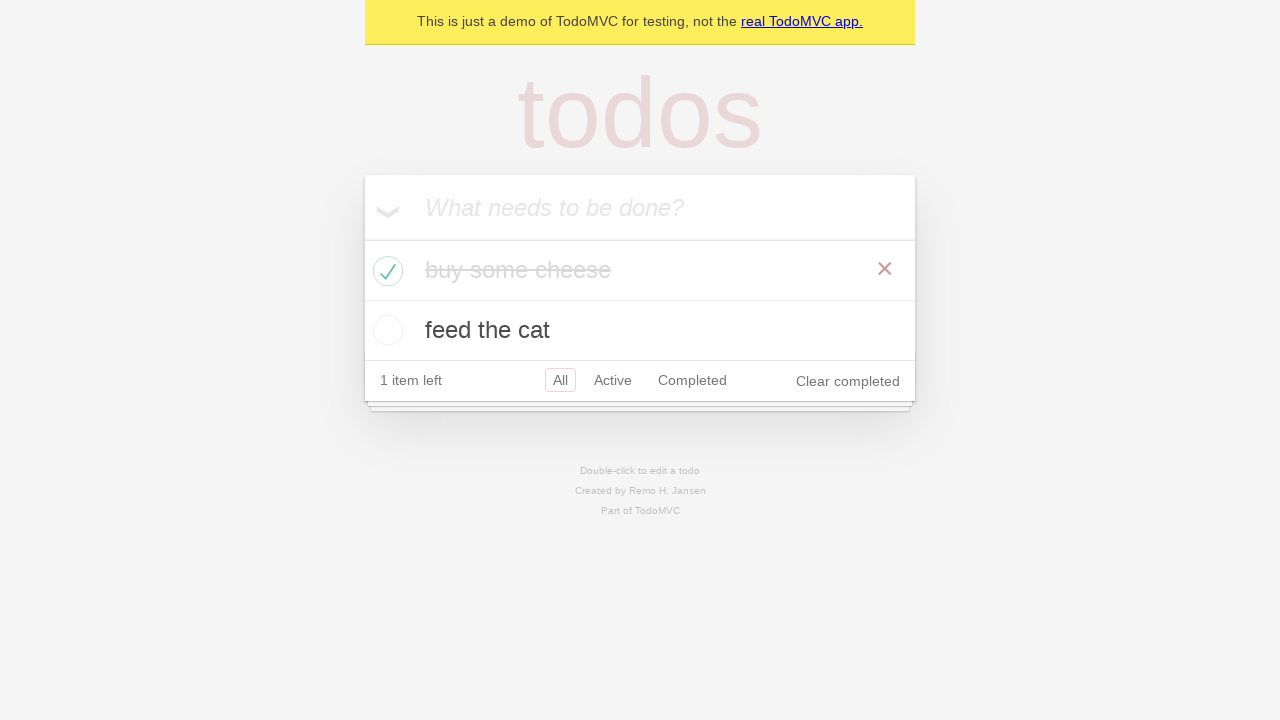

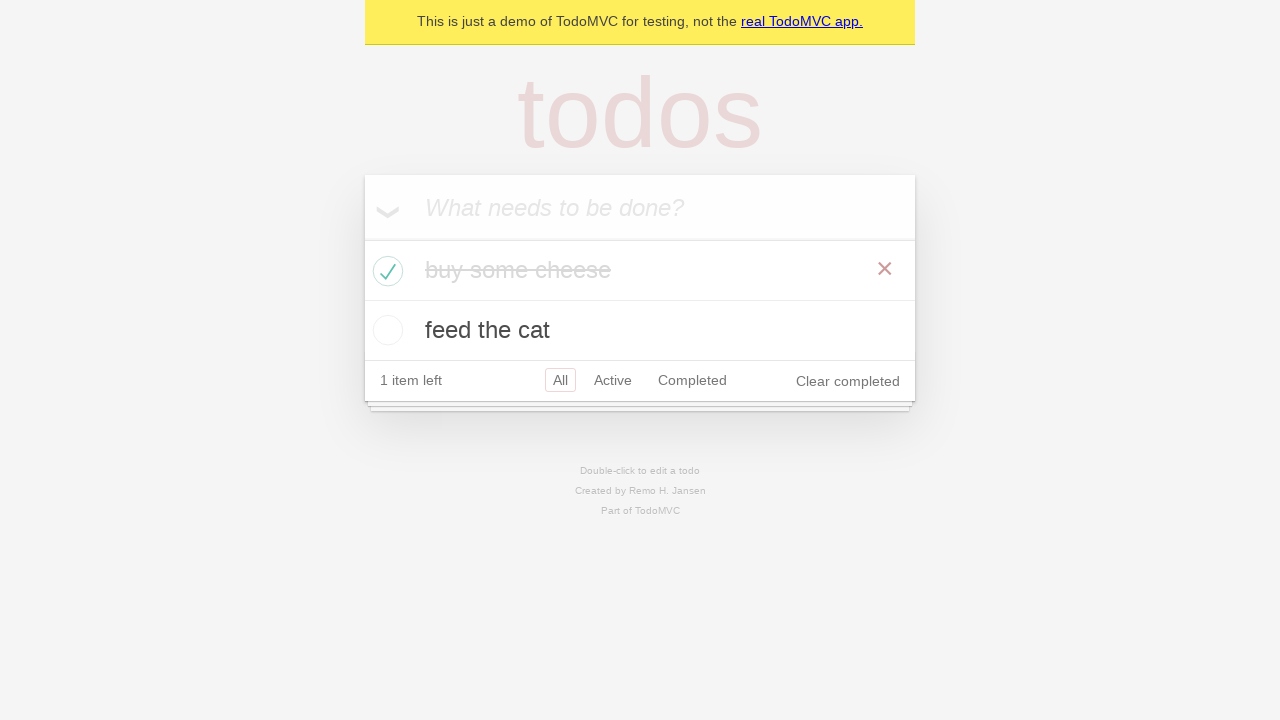